Tests clicking a button with a specific class attribute and handling the resulting alert popup

Starting URL: http://uitestingplayground.com/classattr

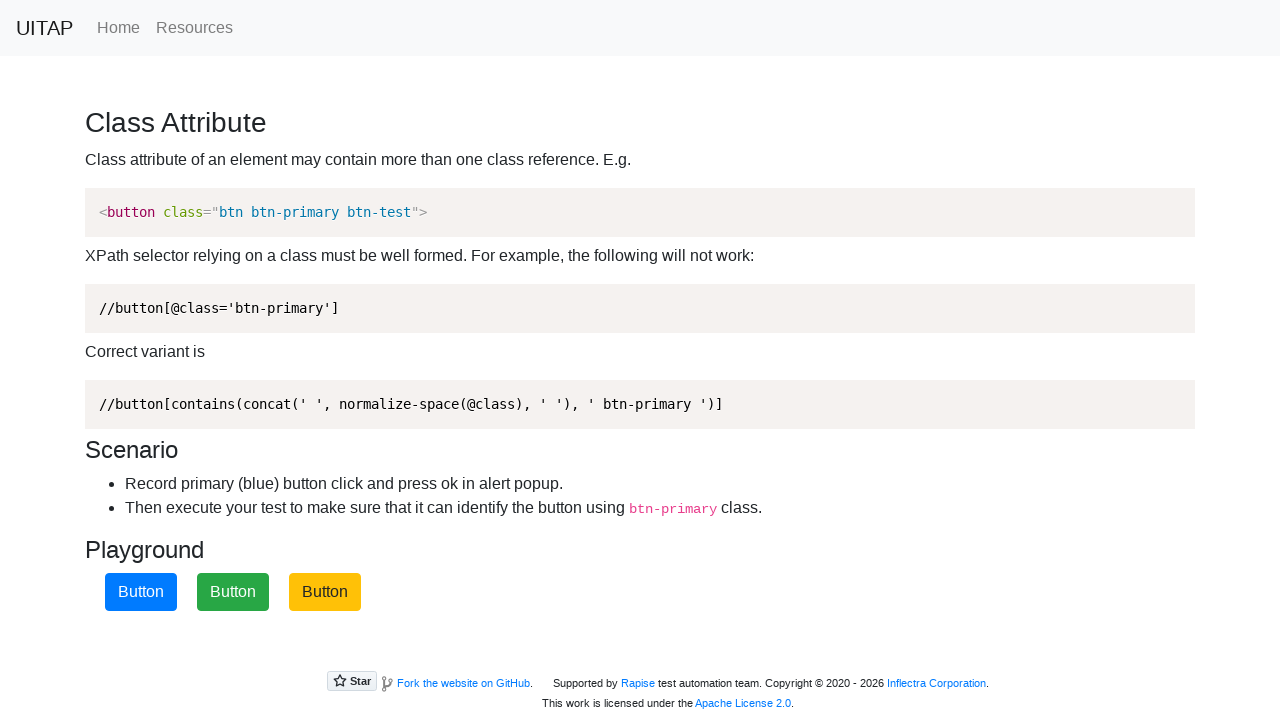

Set up dialog handler to accept alerts
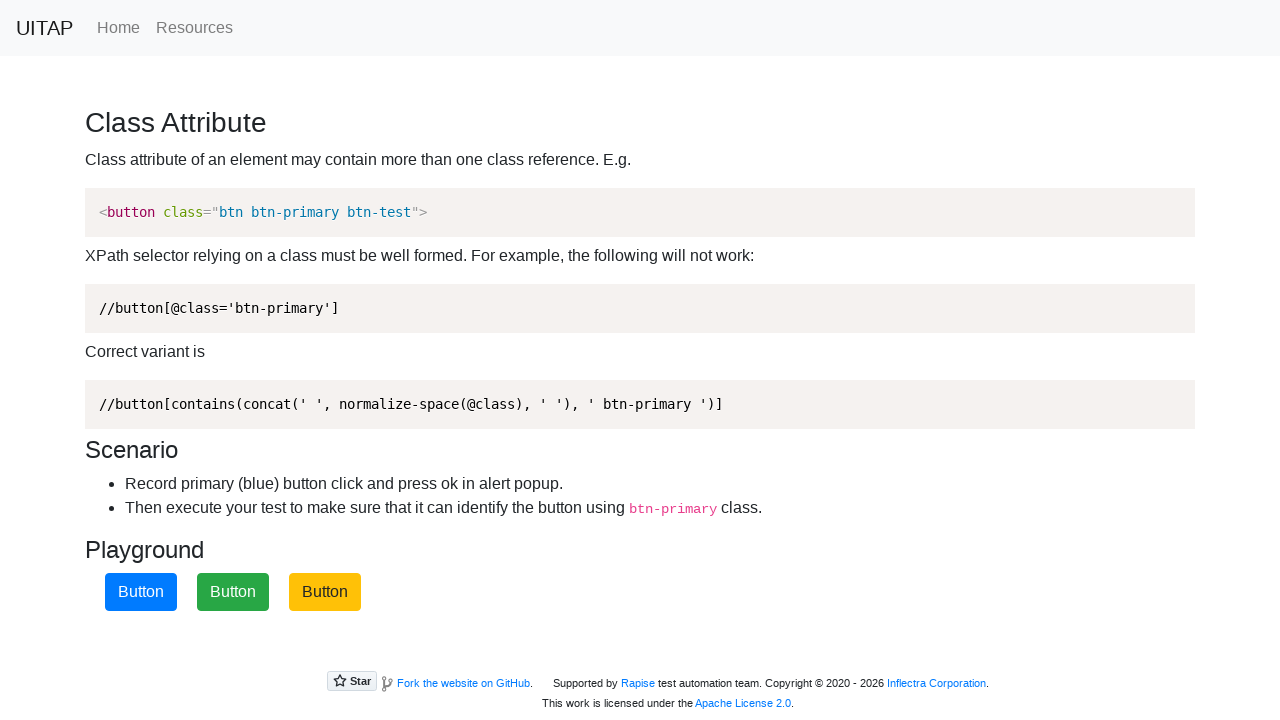

Clicked button with btn-primary class to trigger alert at (141, 592) on button.btn-primary
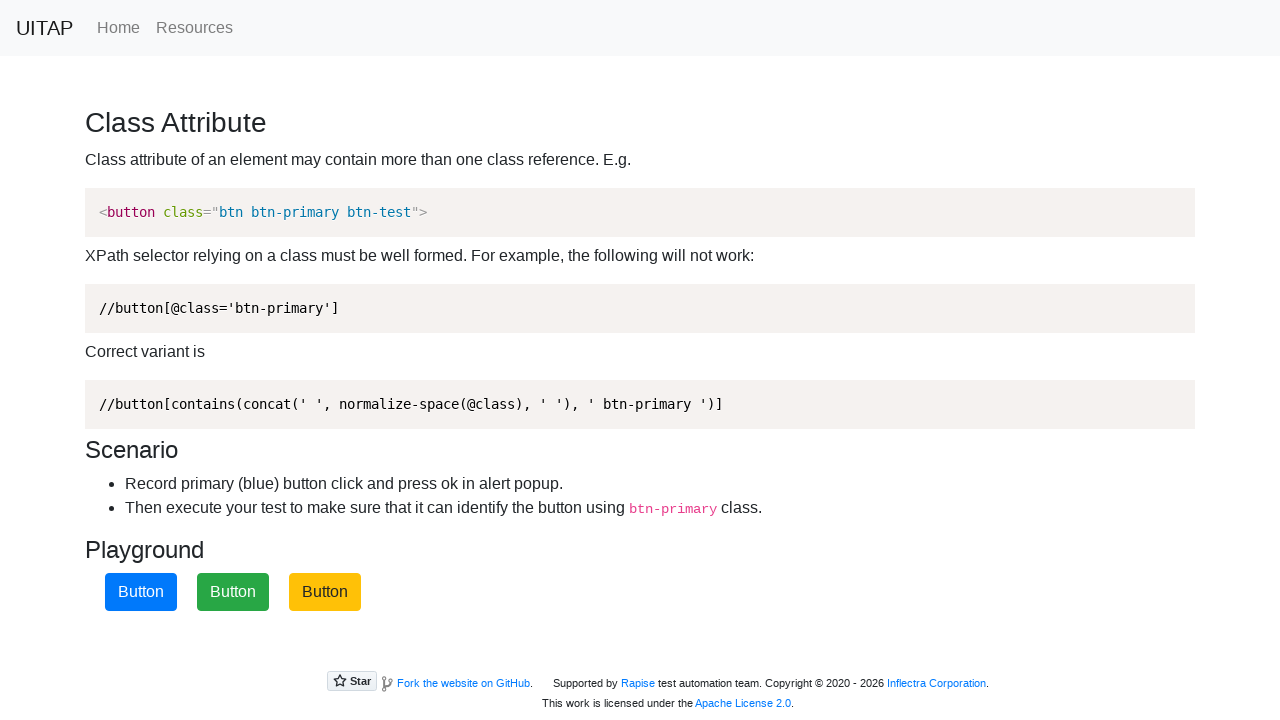

Waited 500ms for dialog to be handled
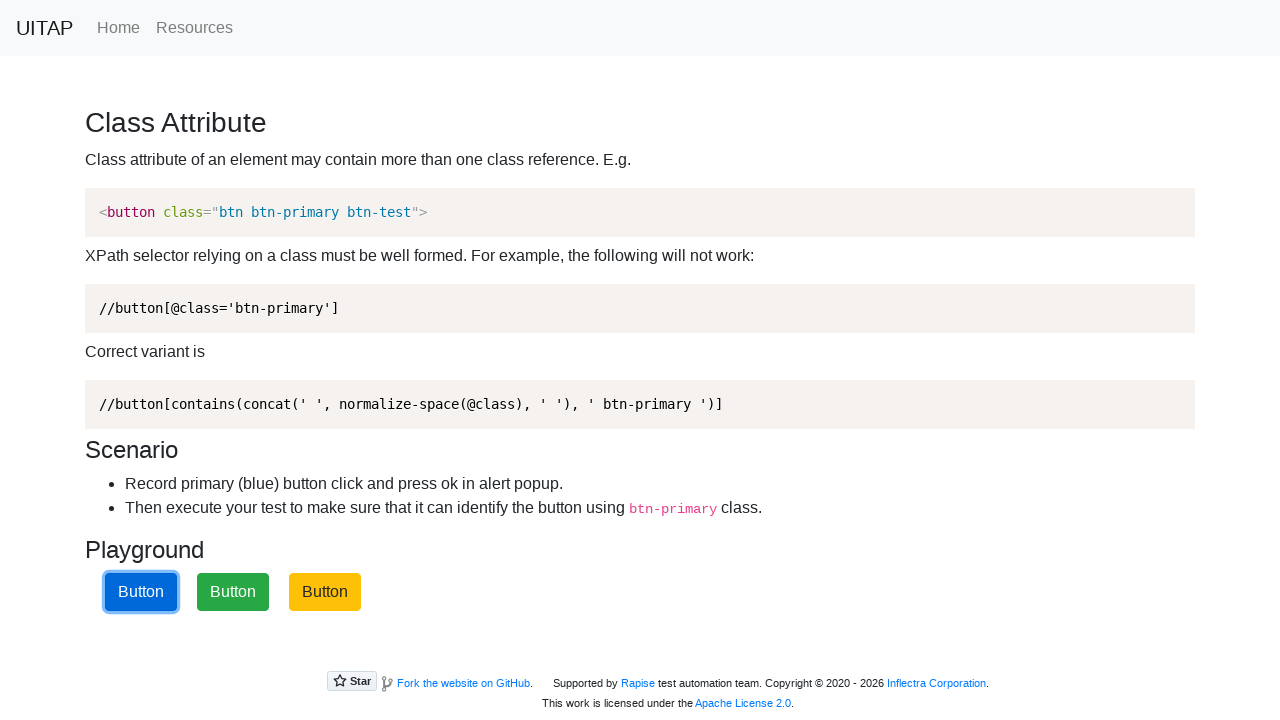

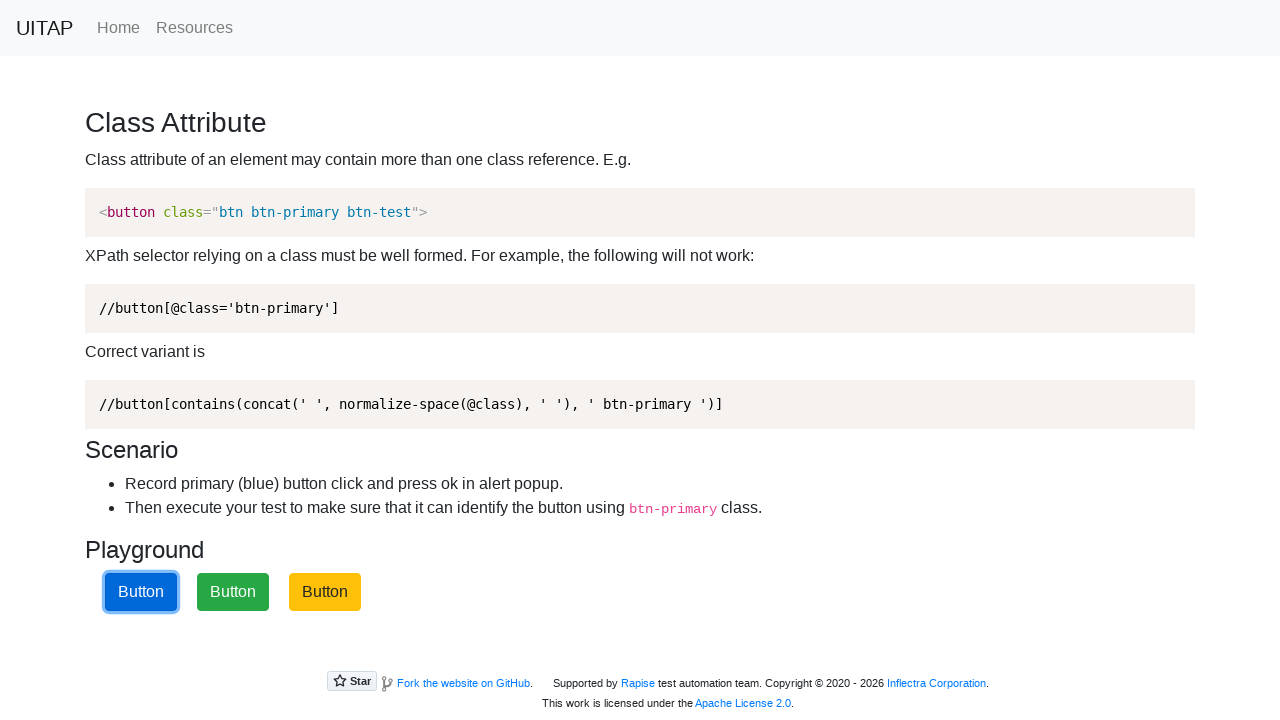